Tests marking individual todo items as complete by checking their toggles

Starting URL: https://demo.playwright.dev/todomvc

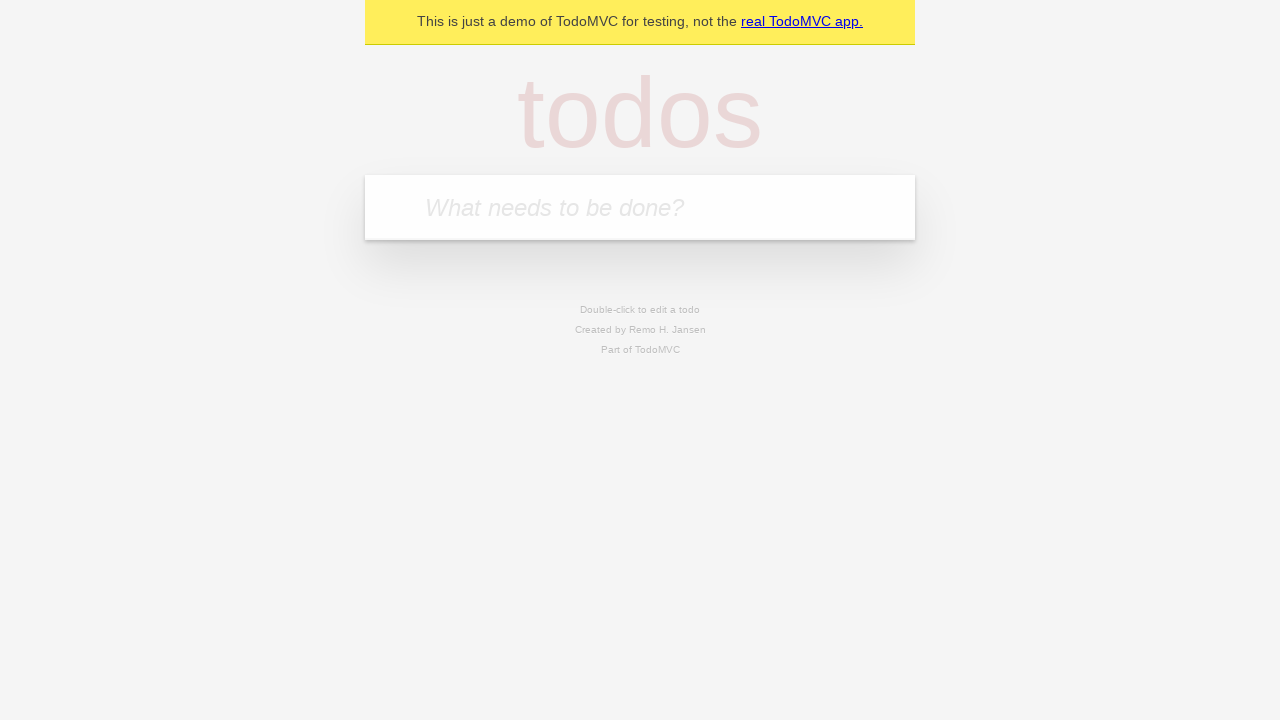

Filled new todo input with 'buy some cheese' on .new-todo
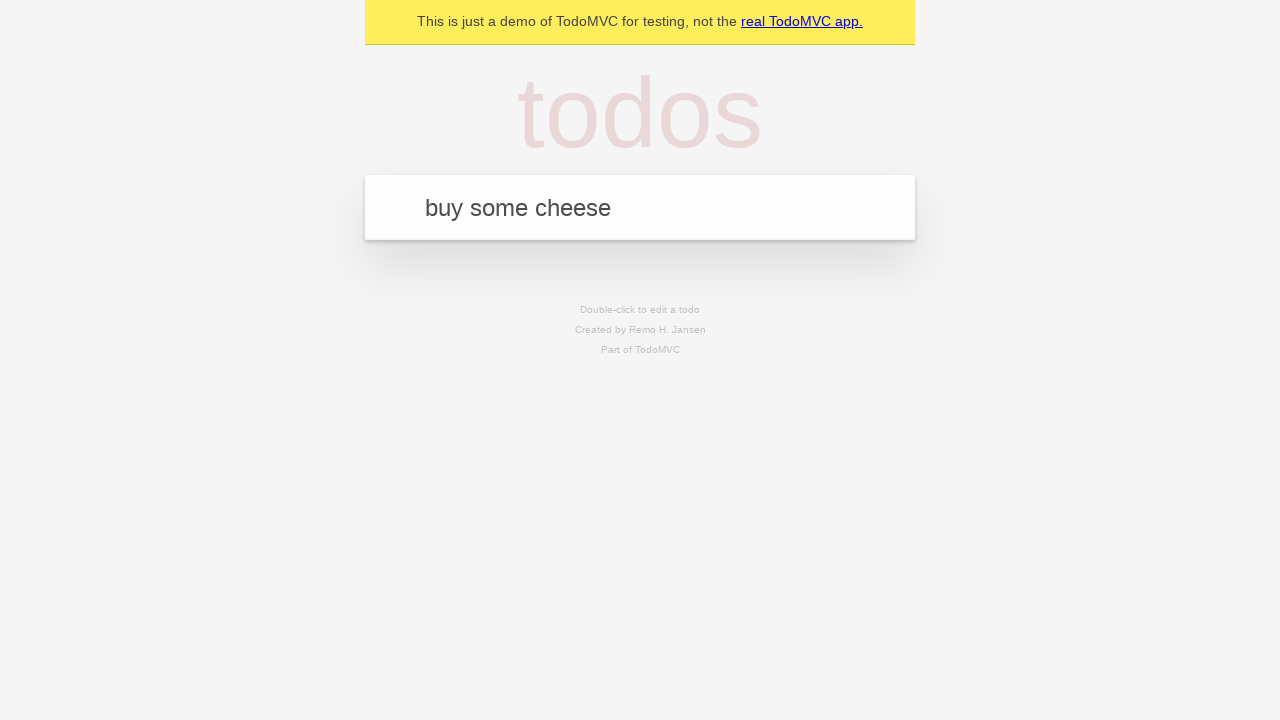

Pressed Enter to add first todo item on .new-todo
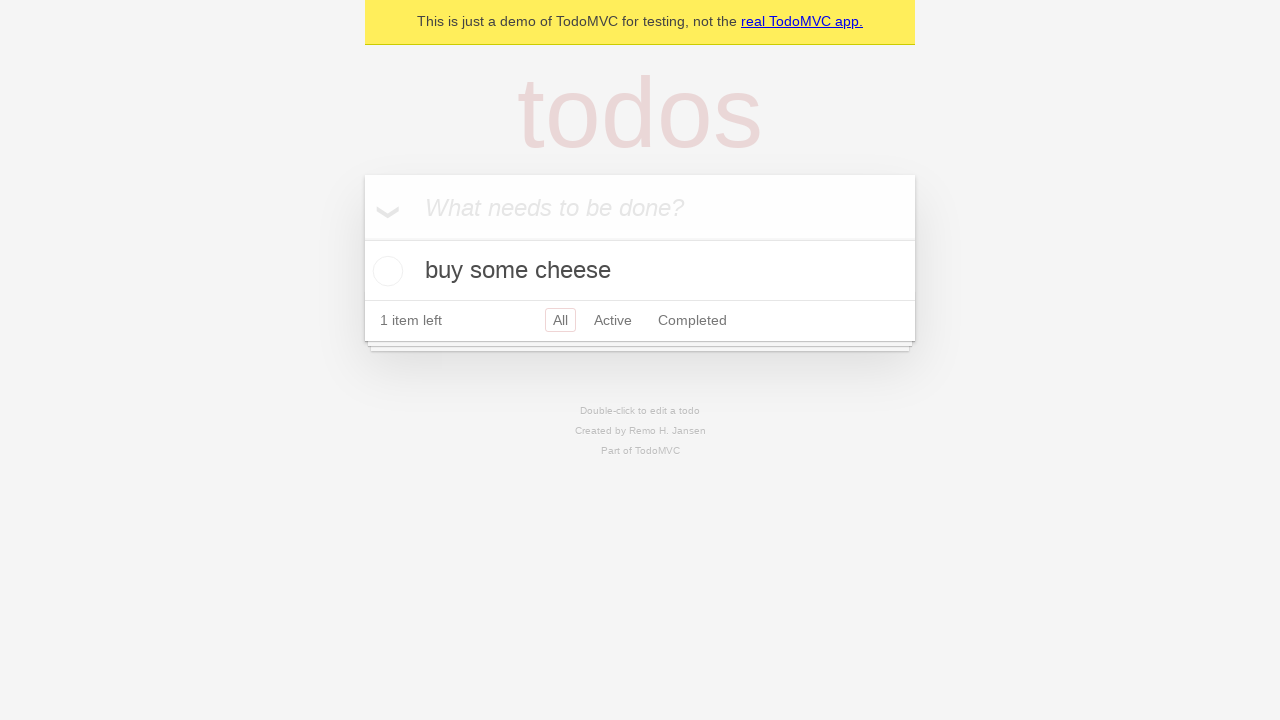

Filled new todo input with 'feed the cat' on .new-todo
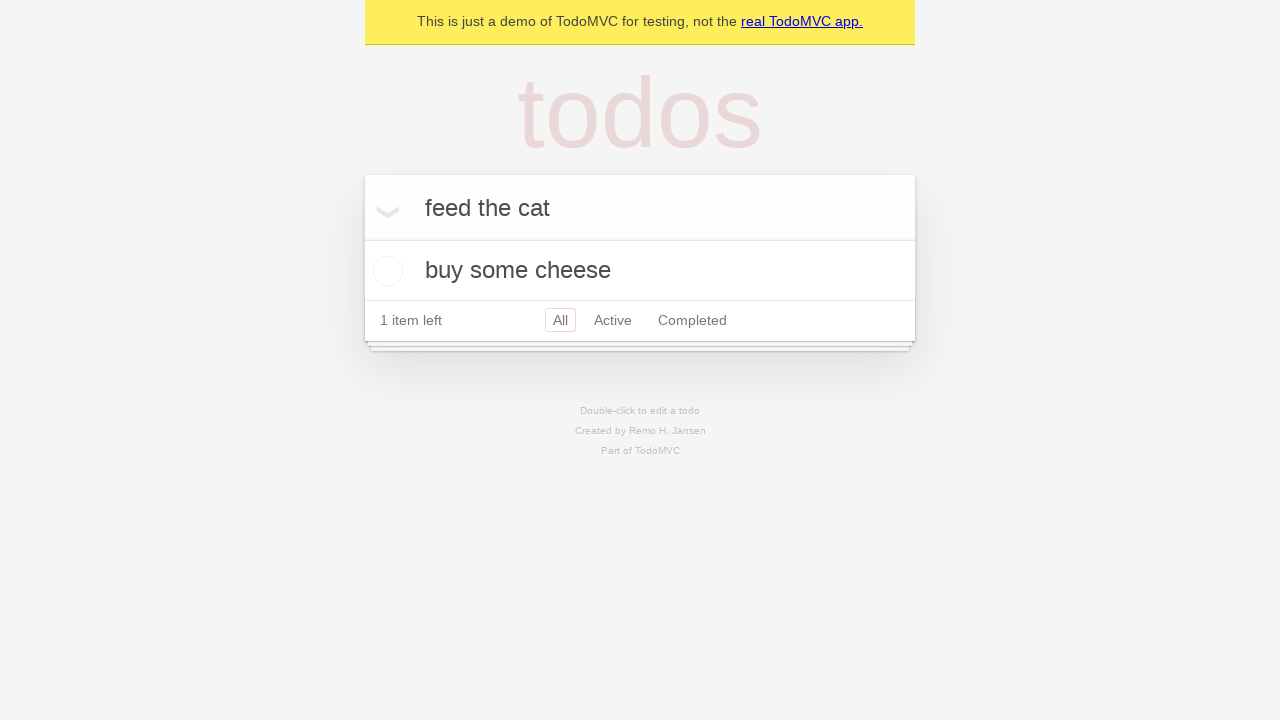

Pressed Enter to add second todo item on .new-todo
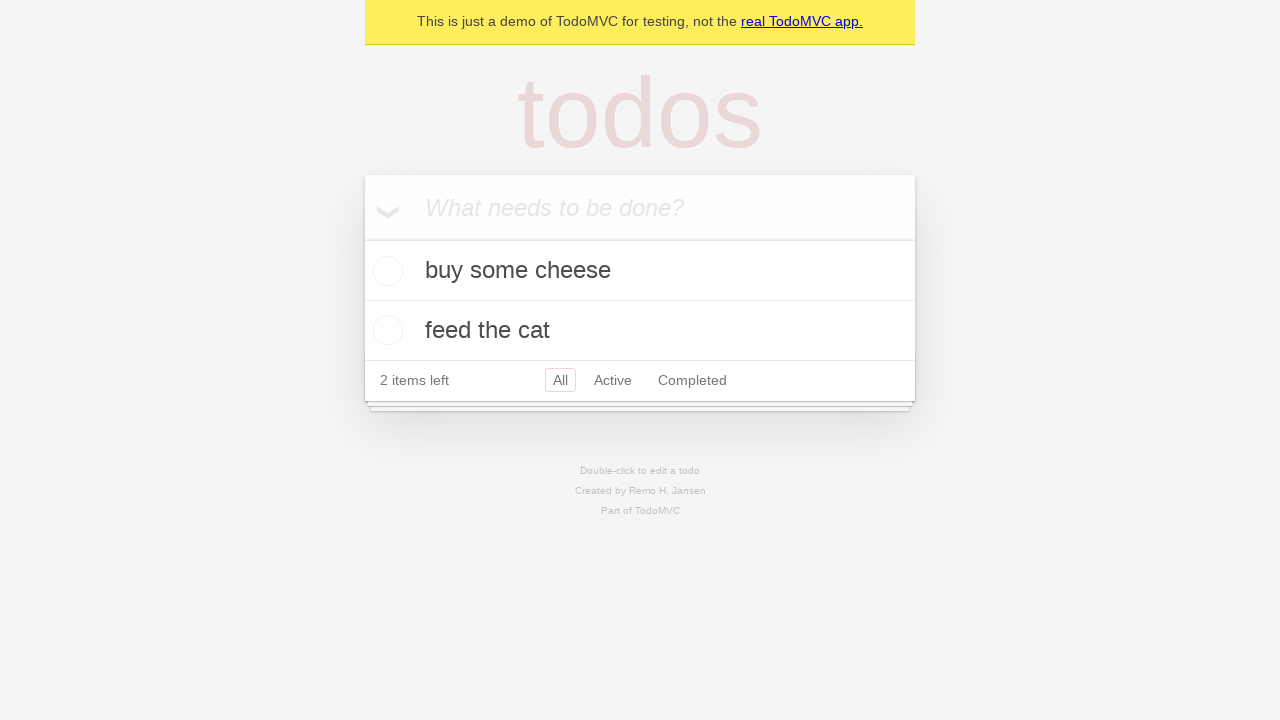

Waited for second todo item to appear in list
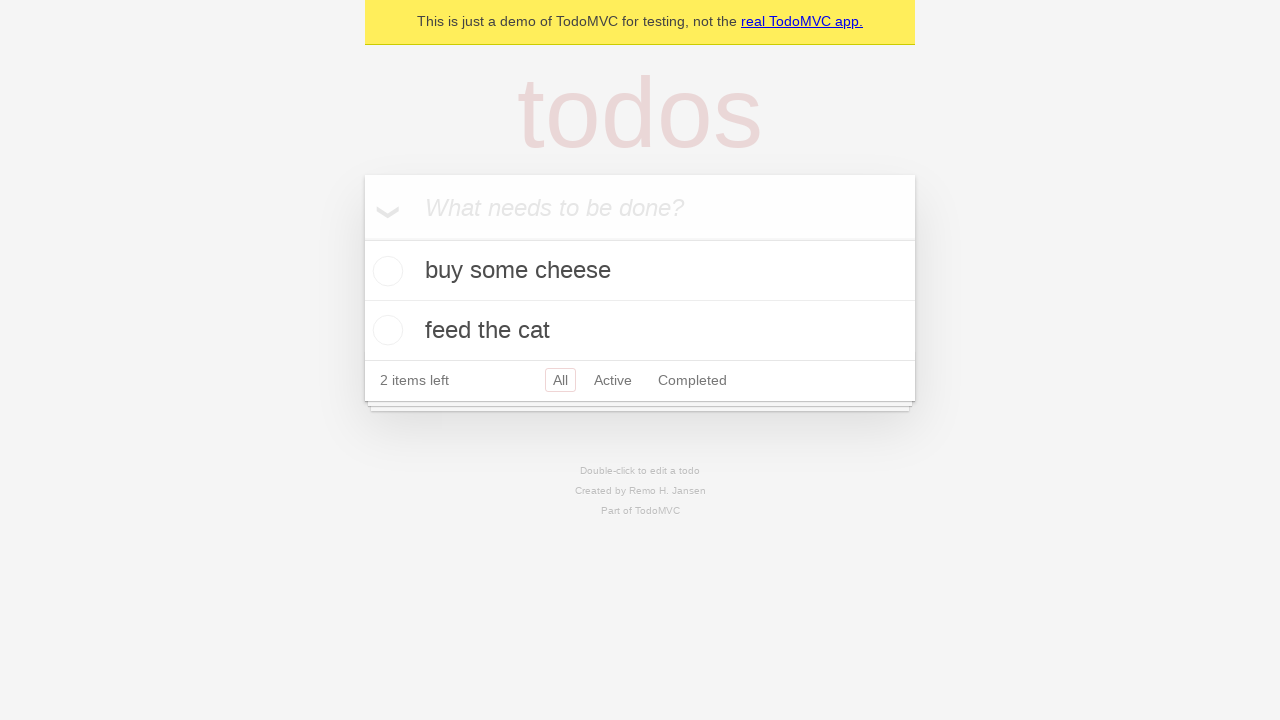

Marked first todo item as complete by checking its toggle at (385, 271) on .todo-list li >> nth=0 >> .toggle
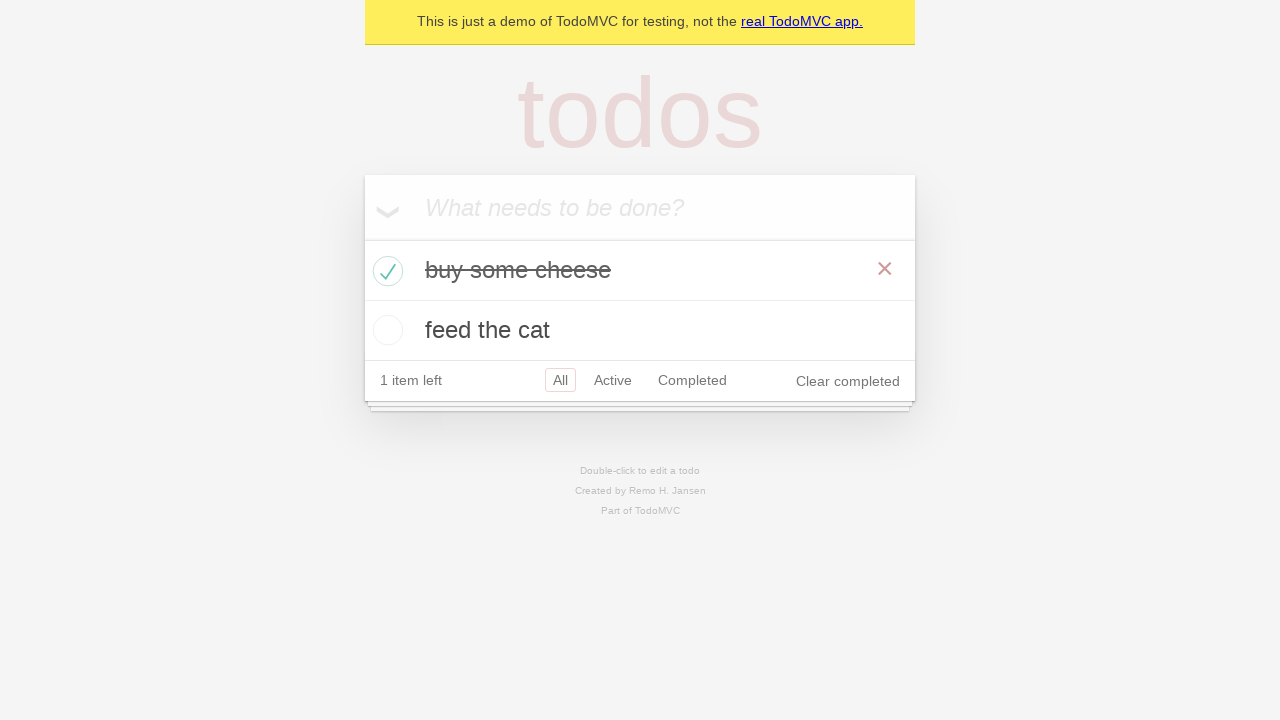

Marked second todo item as complete by checking its toggle at (385, 330) on .todo-list li >> nth=1 >> .toggle
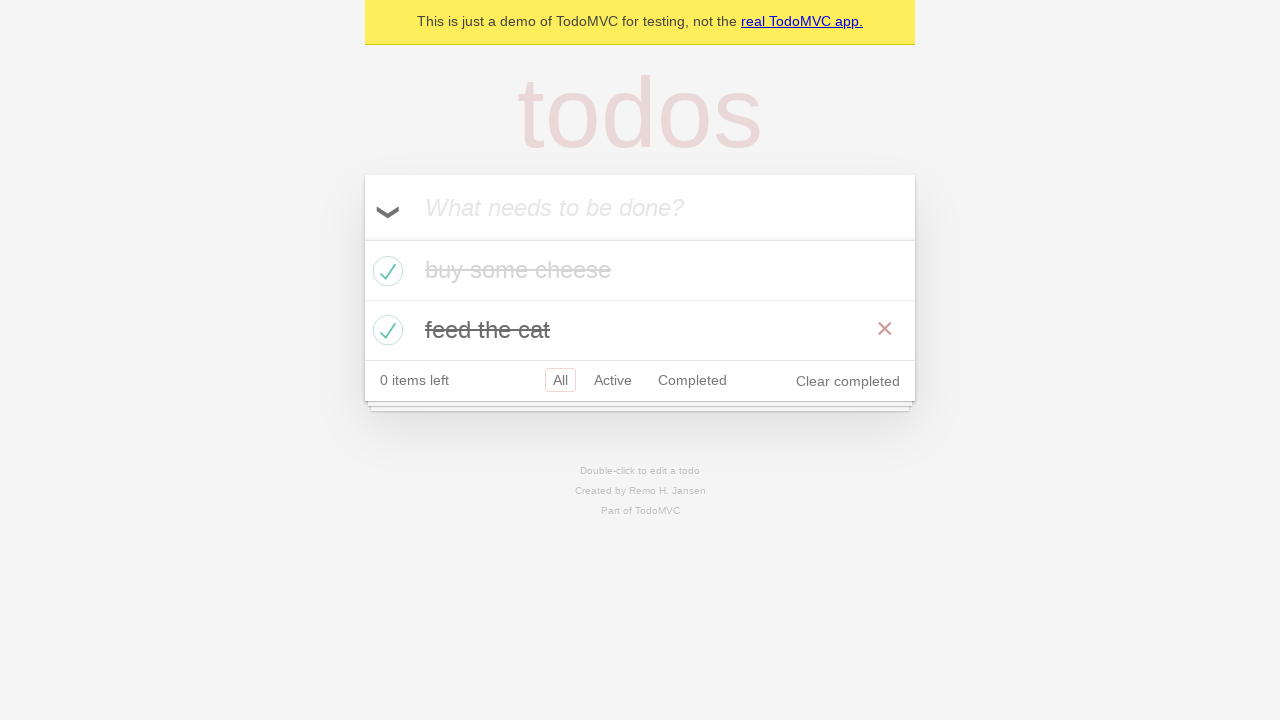

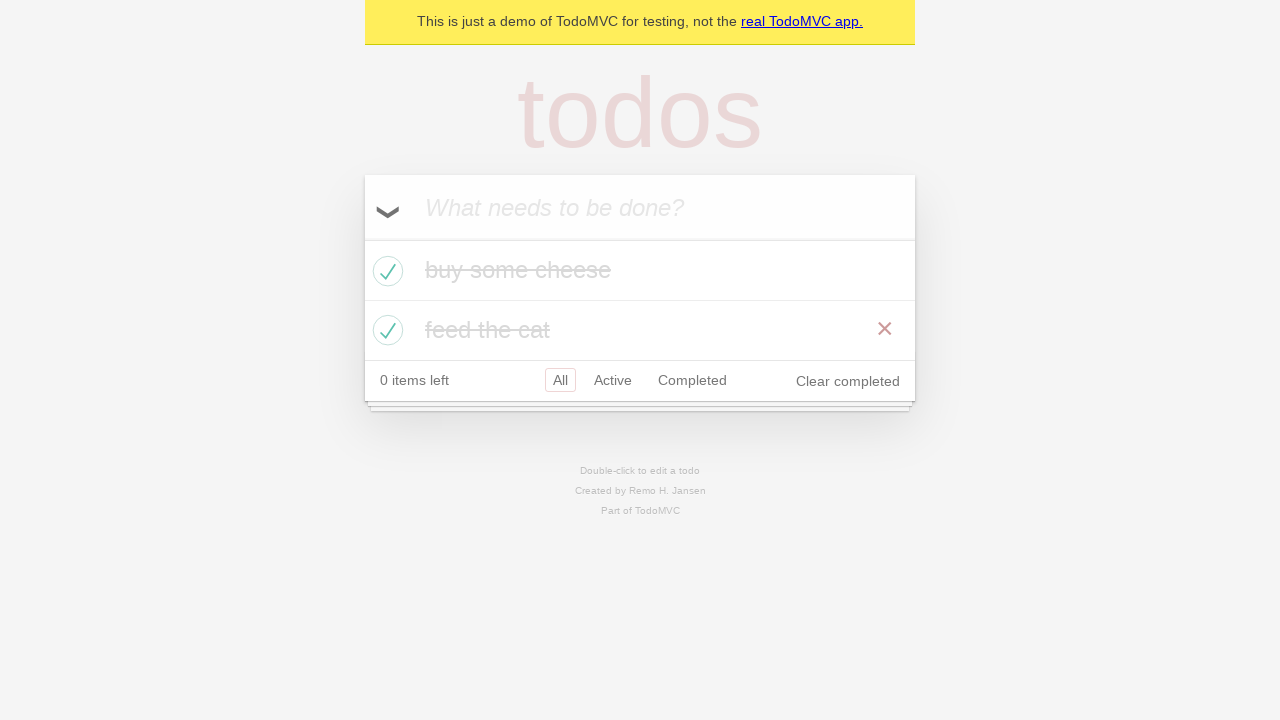